Tests that cash goals are correctly parsed from natural language input when generating a strategy.

Starting URL: https://frameworkrealestatesolutions.com/portfolio-simulator-v3.html

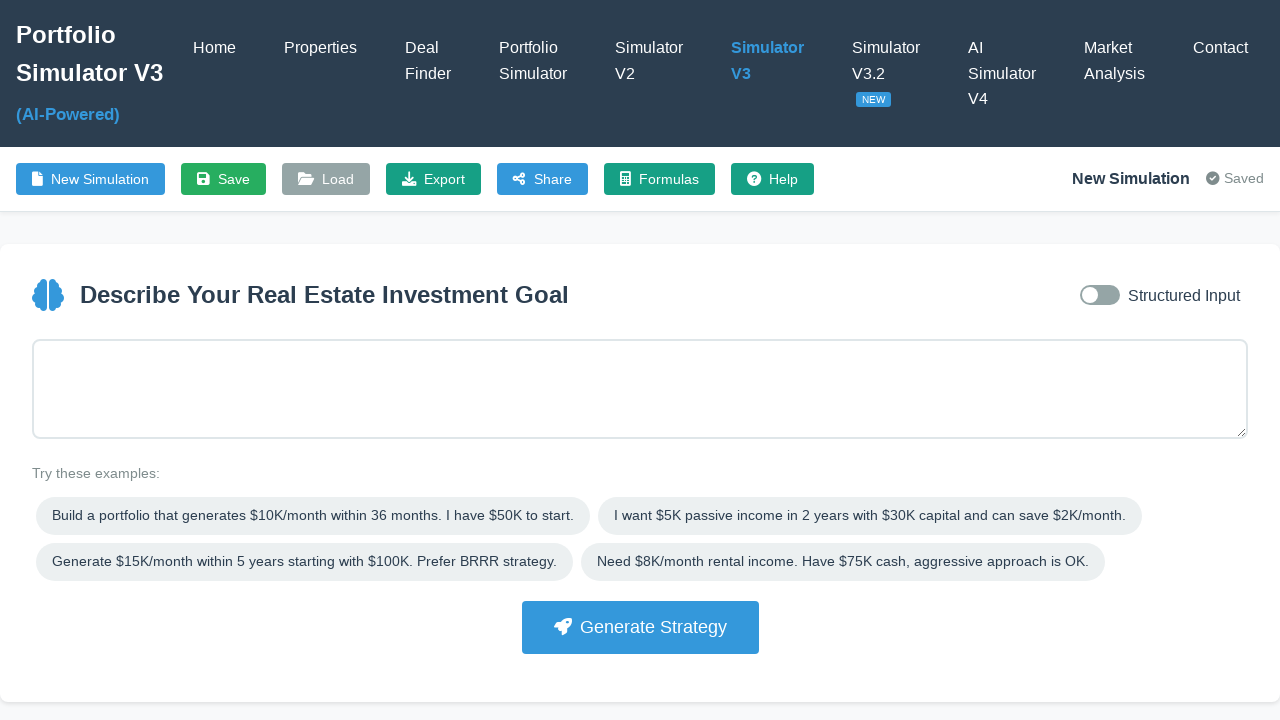

Portfolio Simulator V3 page loaded
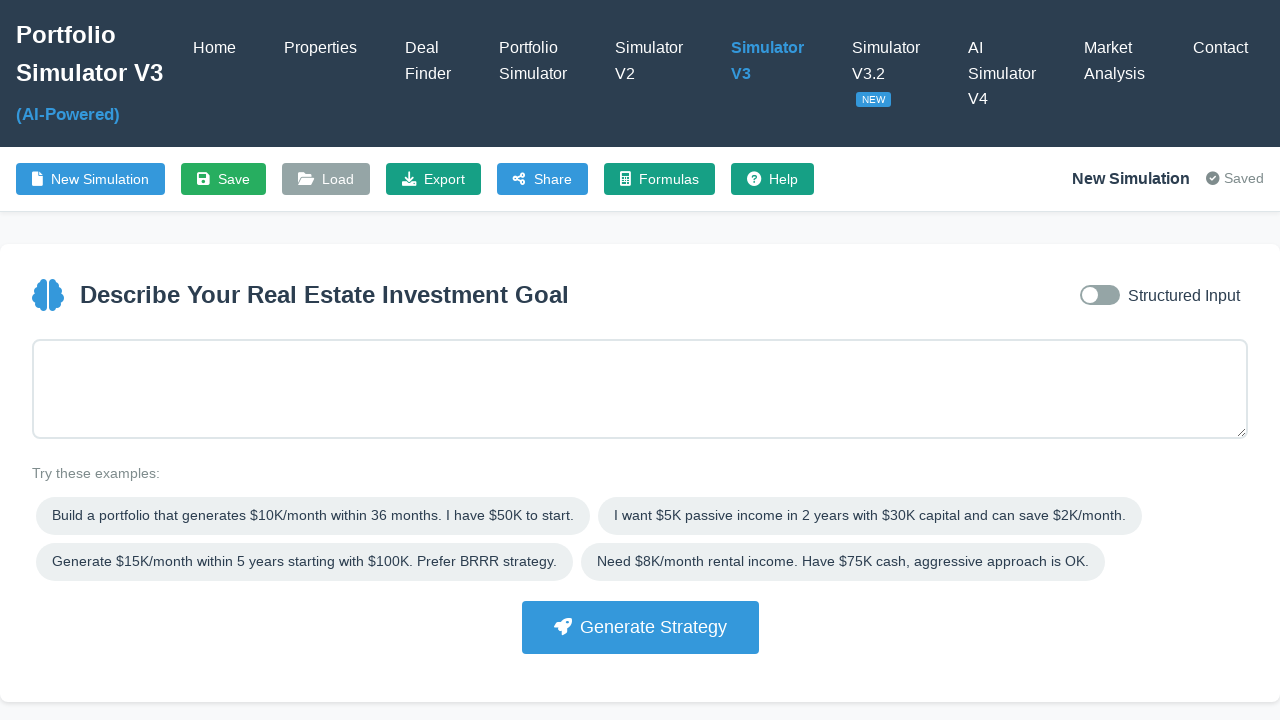

Entered natural language goal with cash targets: $5K/month, $100K cash from sales, 36 months, $50K capital on #goalInput
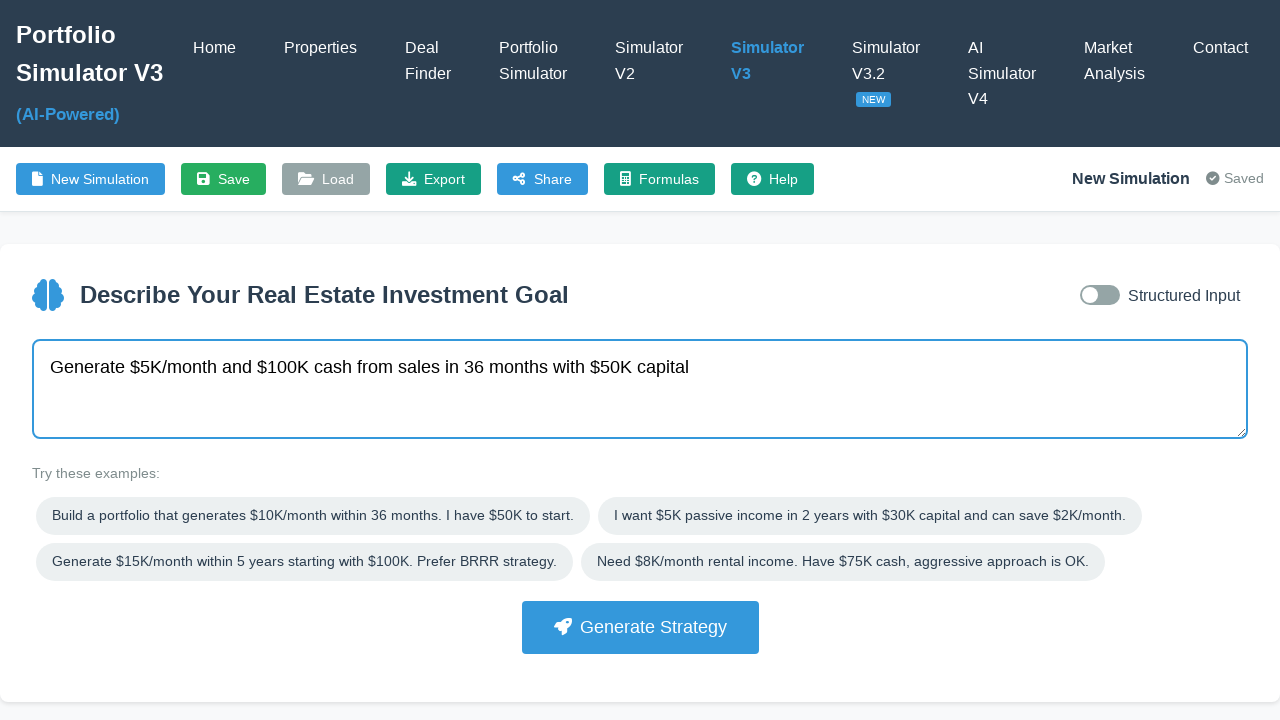

Clicked 'Generate Strategy' button at (640, 627) on button:has-text("Generate Strategy")
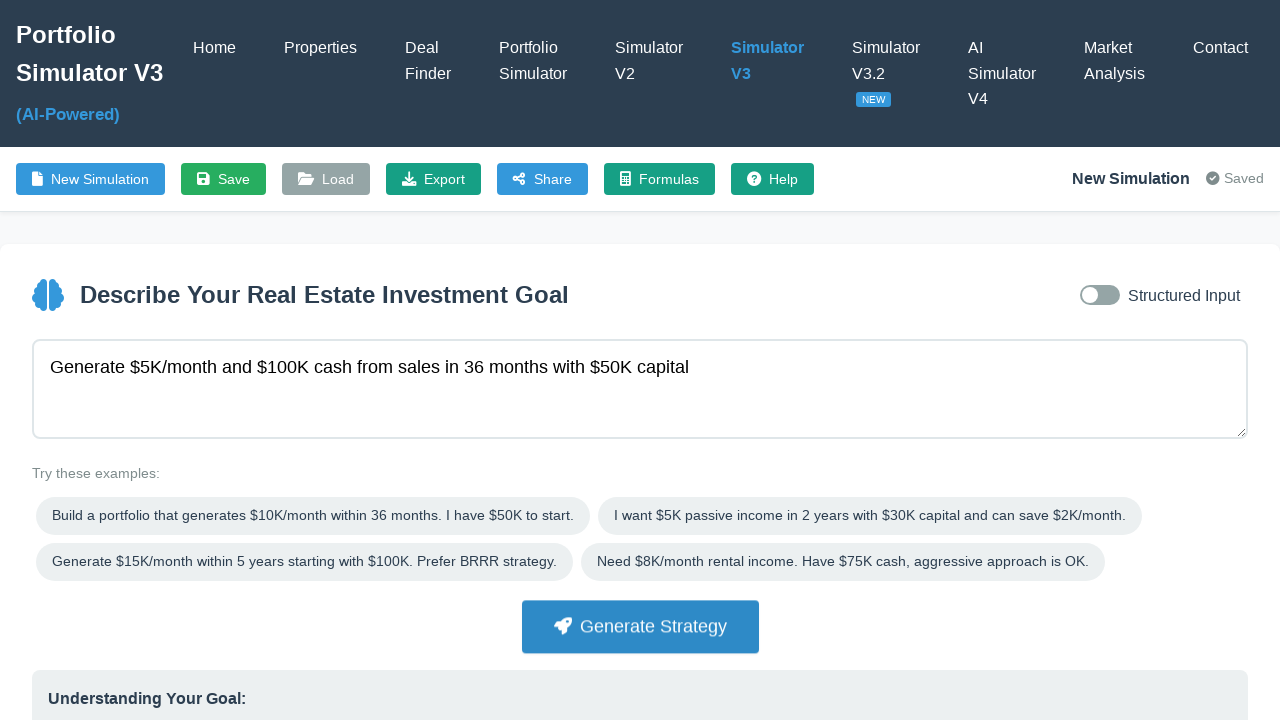

Parsed goal summary appeared
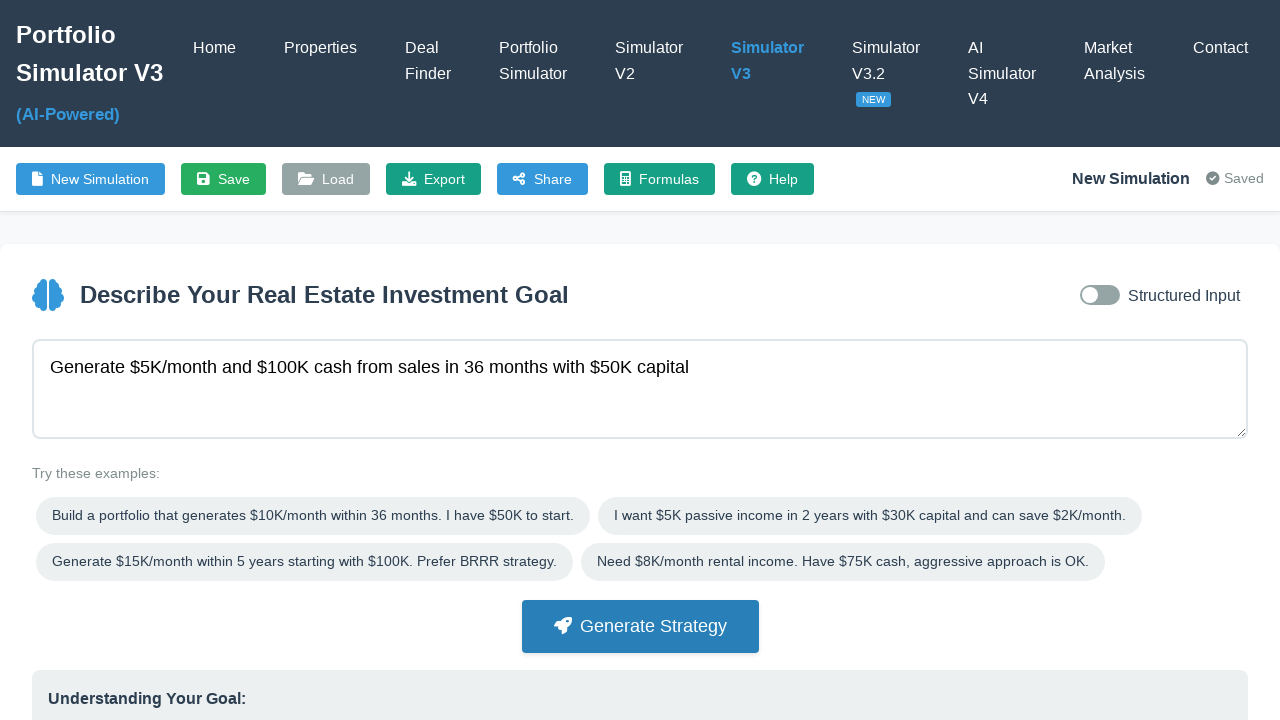

Verified cash target of $100,000 from sales is correctly displayed in parsed goal summary
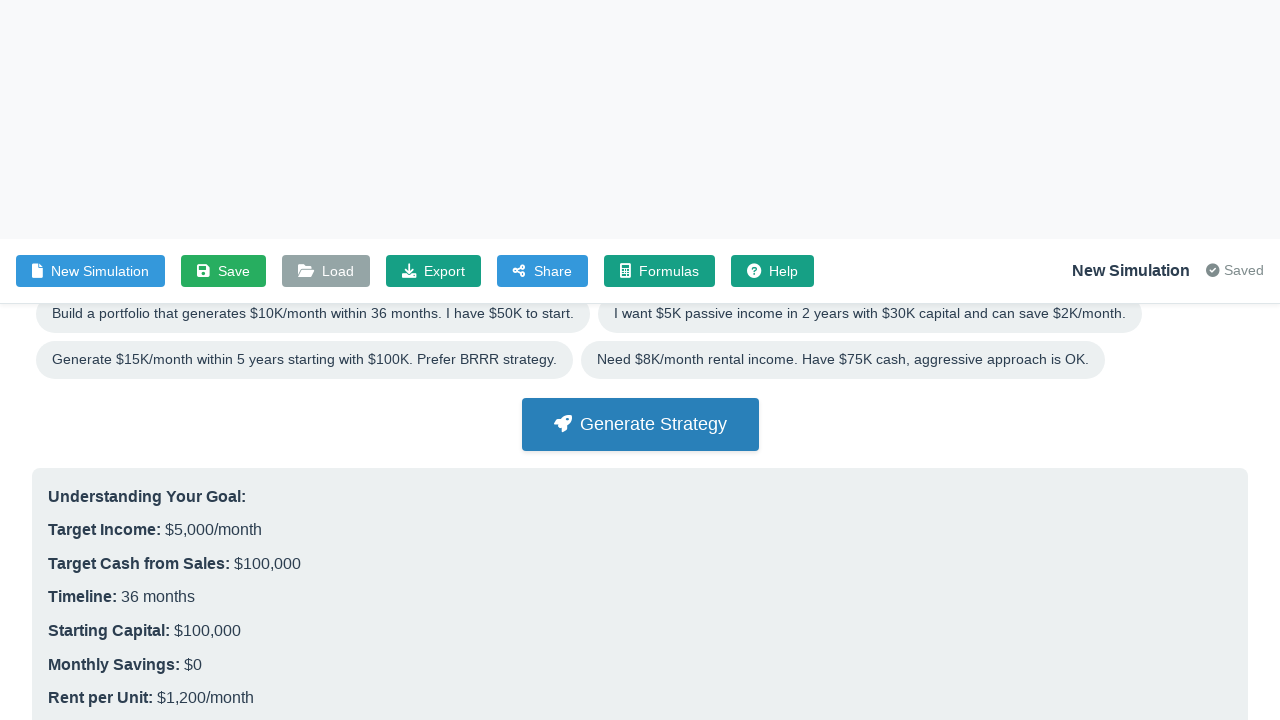

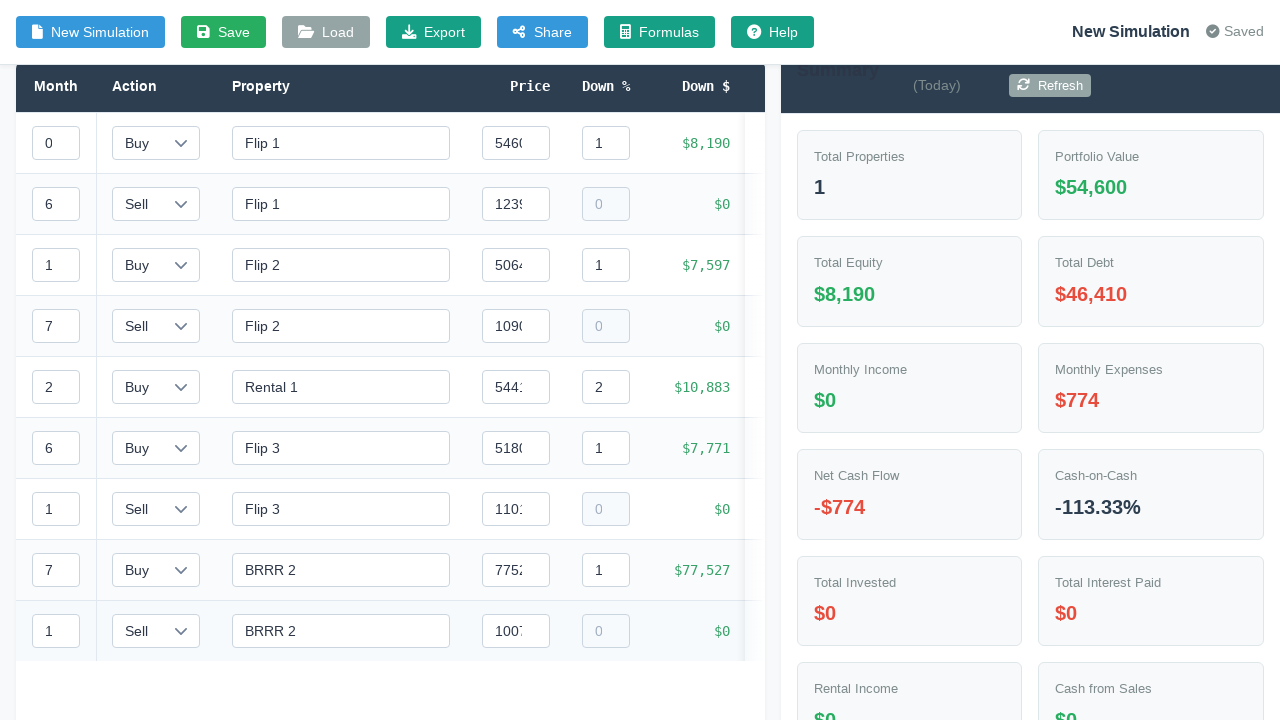